Tests notification message functionality by clicking a link and waiting for the flash notification to appear

Starting URL: https://the-internet.herokuapp.com/notification_message_rendered

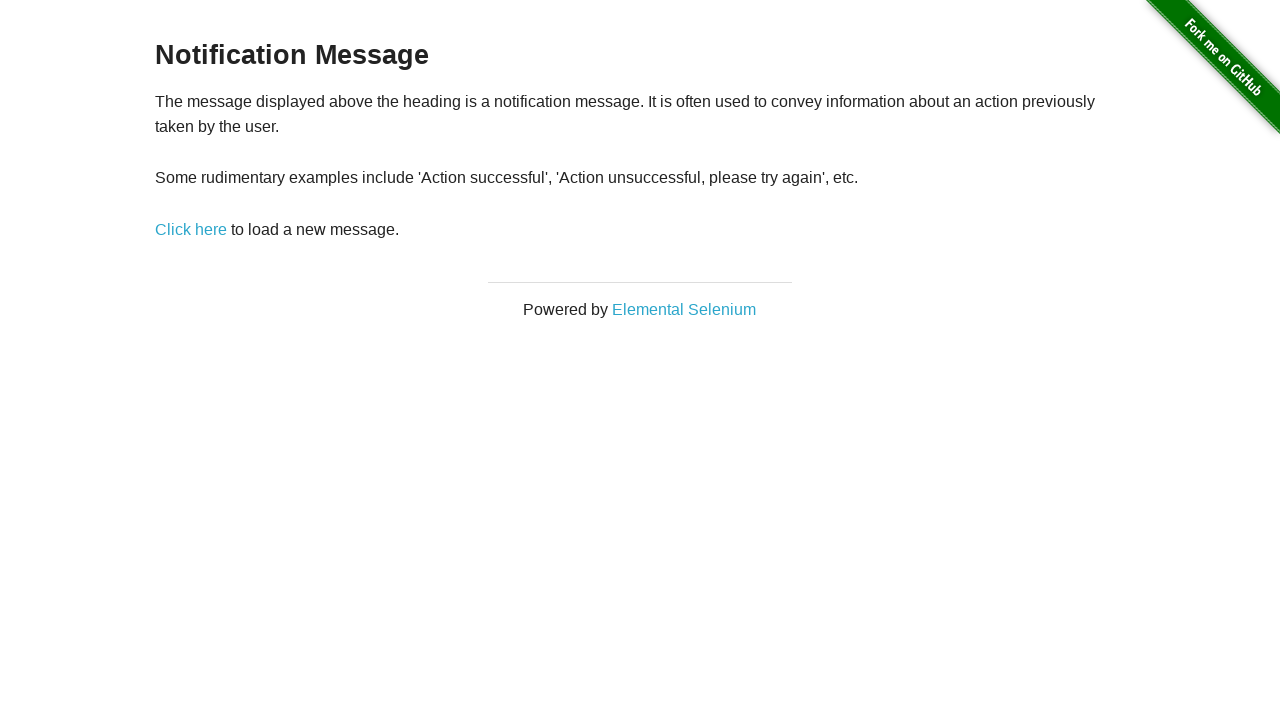

Clicked the notification message link at (191, 229) on [href="/notification_message"]
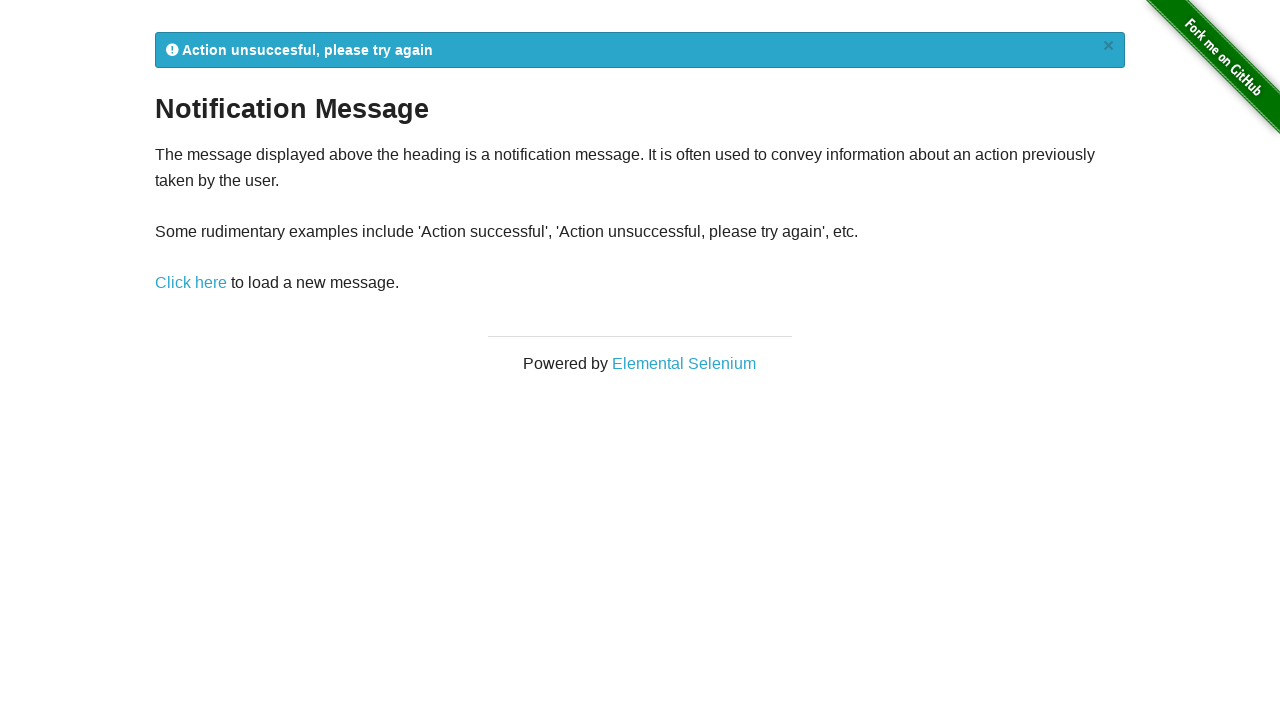

Flash notification message appeared
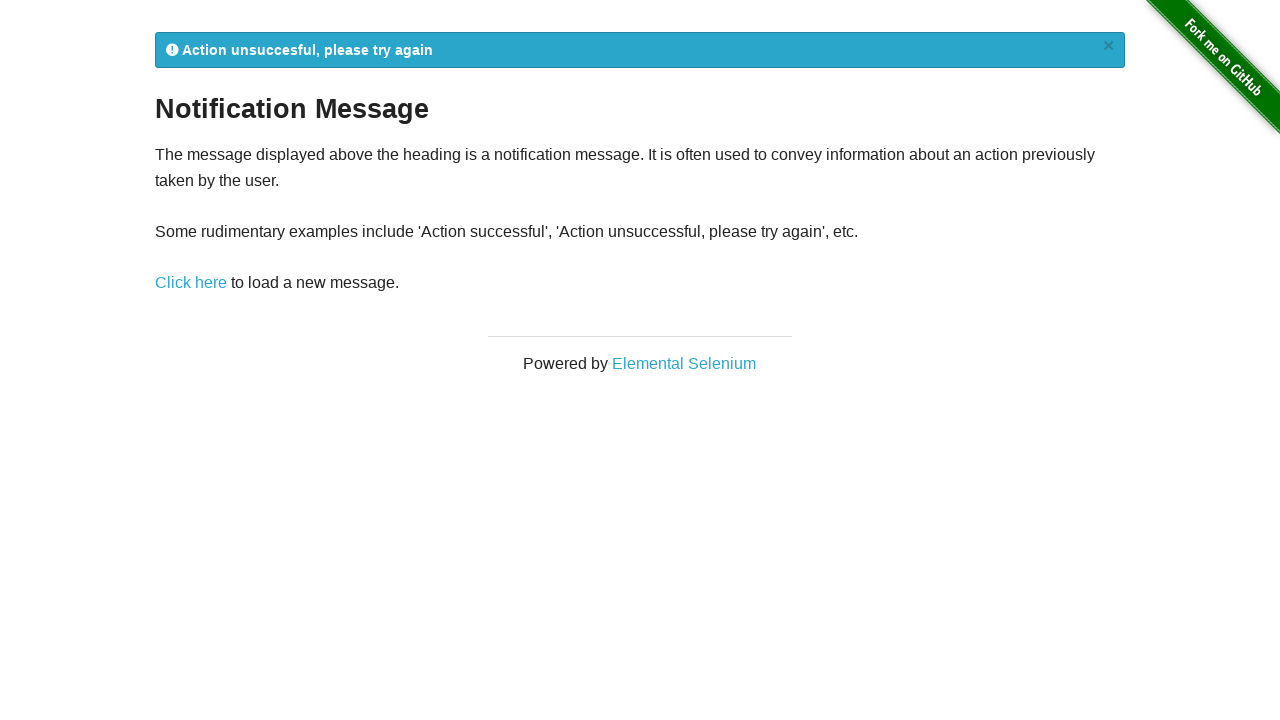

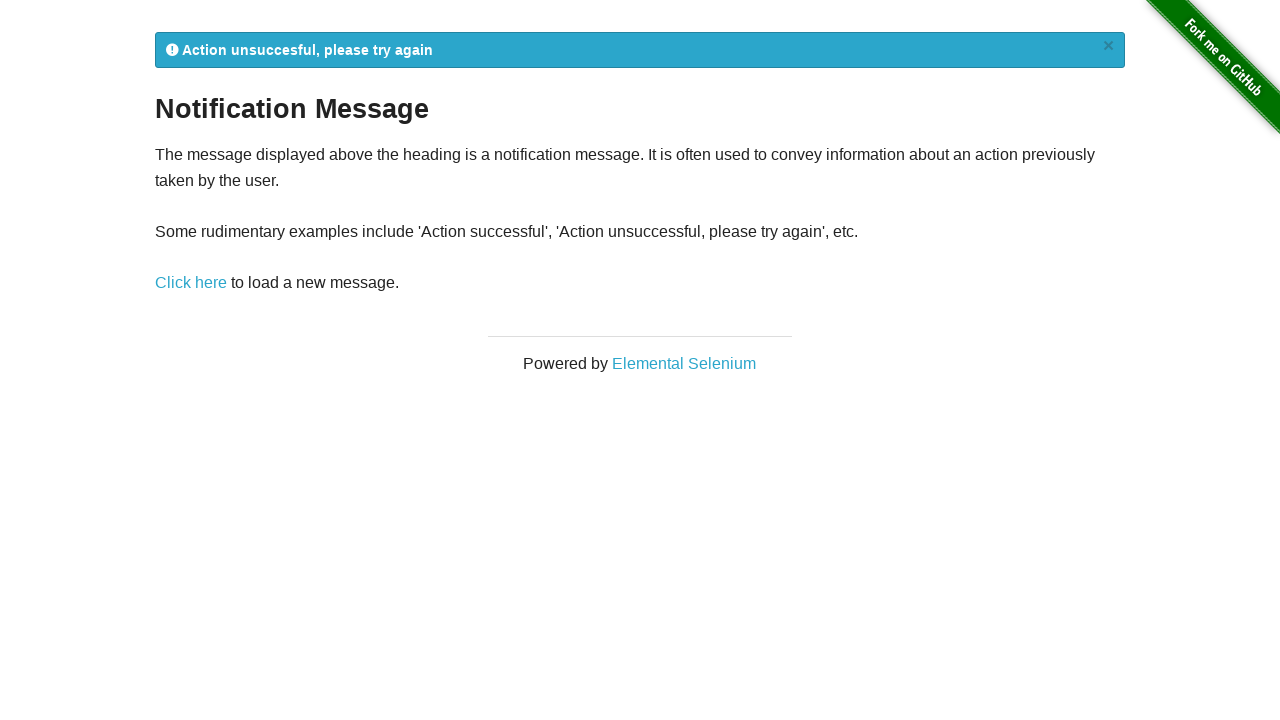